Tests JavaScript alert handling by clicking a button that triggers an alert, accepting the alert, and verifying the result message

Starting URL: https://testcenter.techproeducation.com/index.php?page=javascript-alerts

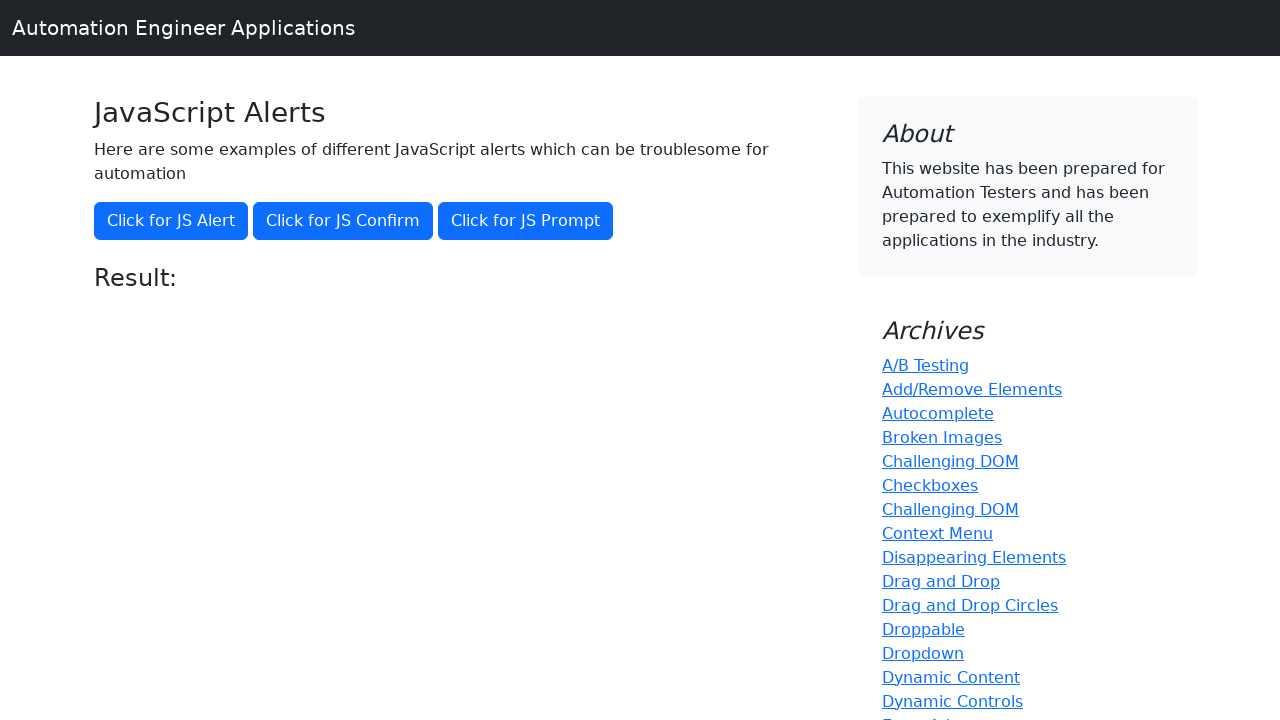

Clicked button to trigger JavaScript alert at (171, 221) on xpath=//*[text()='Click for JS Alert']
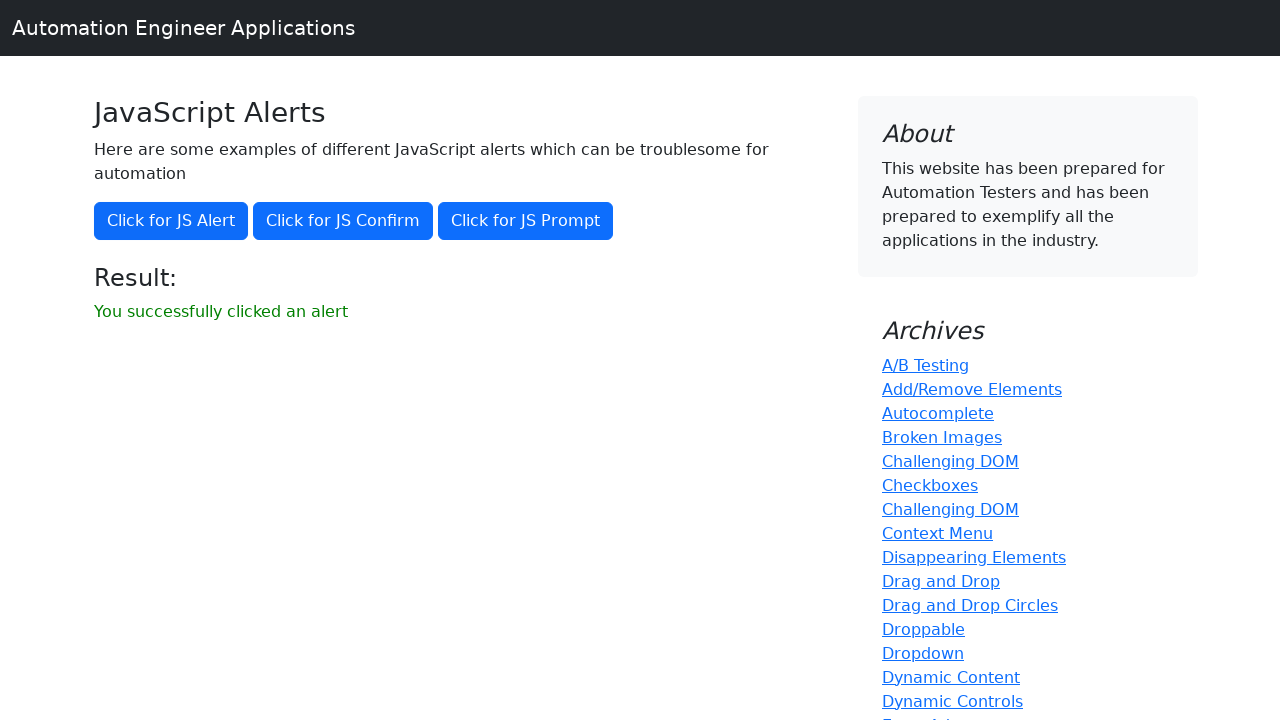

Set up dialog handler to accept alerts
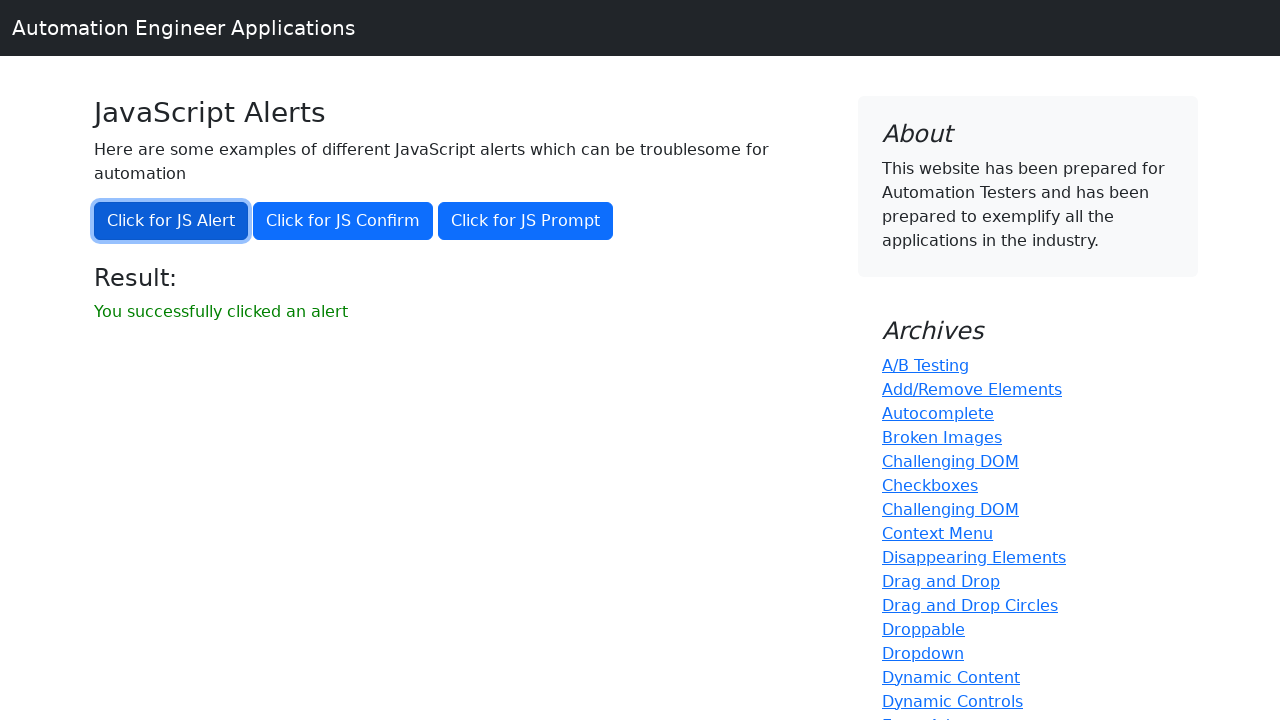

Clicked button to trigger alert again at (171, 221) on xpath=//*[text()='Click for JS Alert']
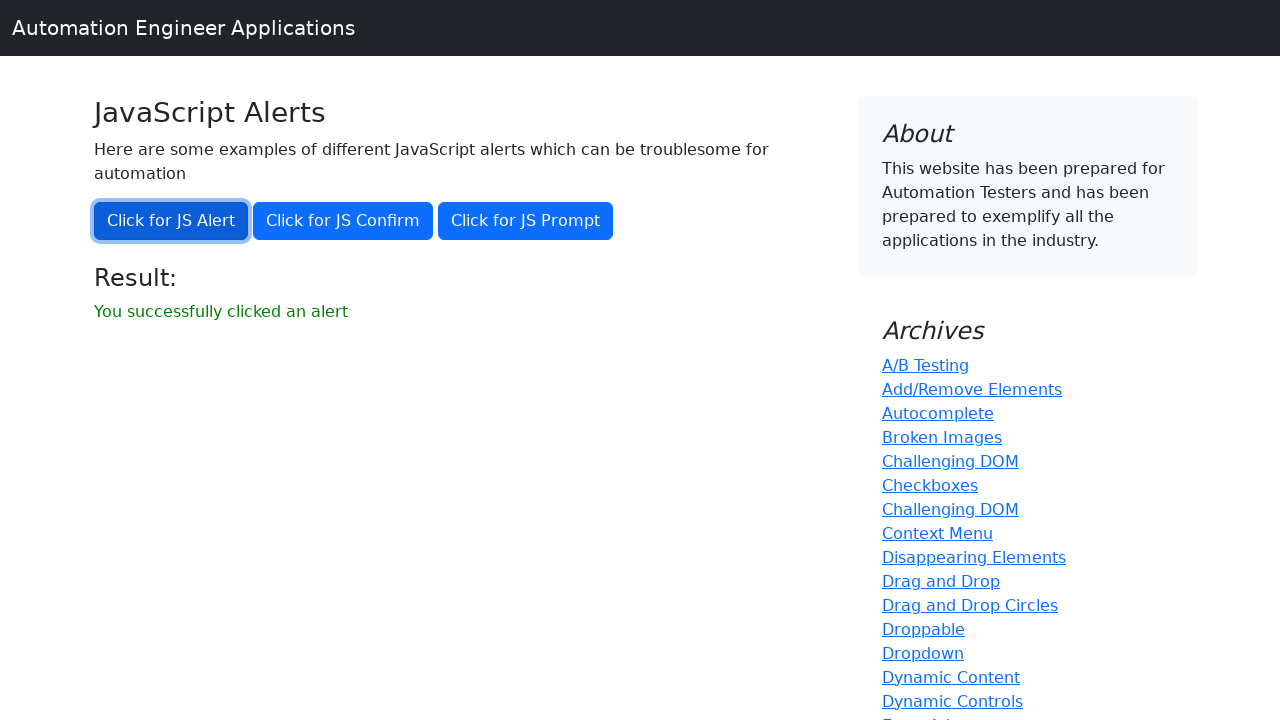

Result message element loaded
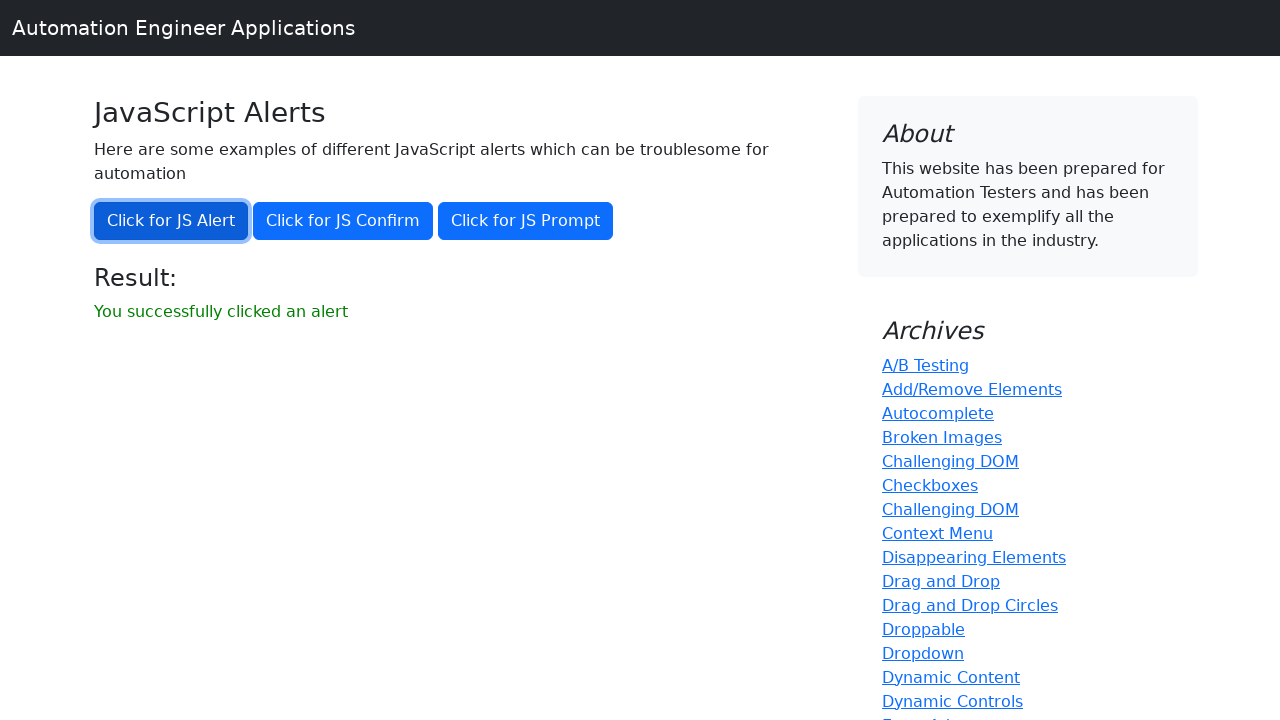

Retrieved result text from page
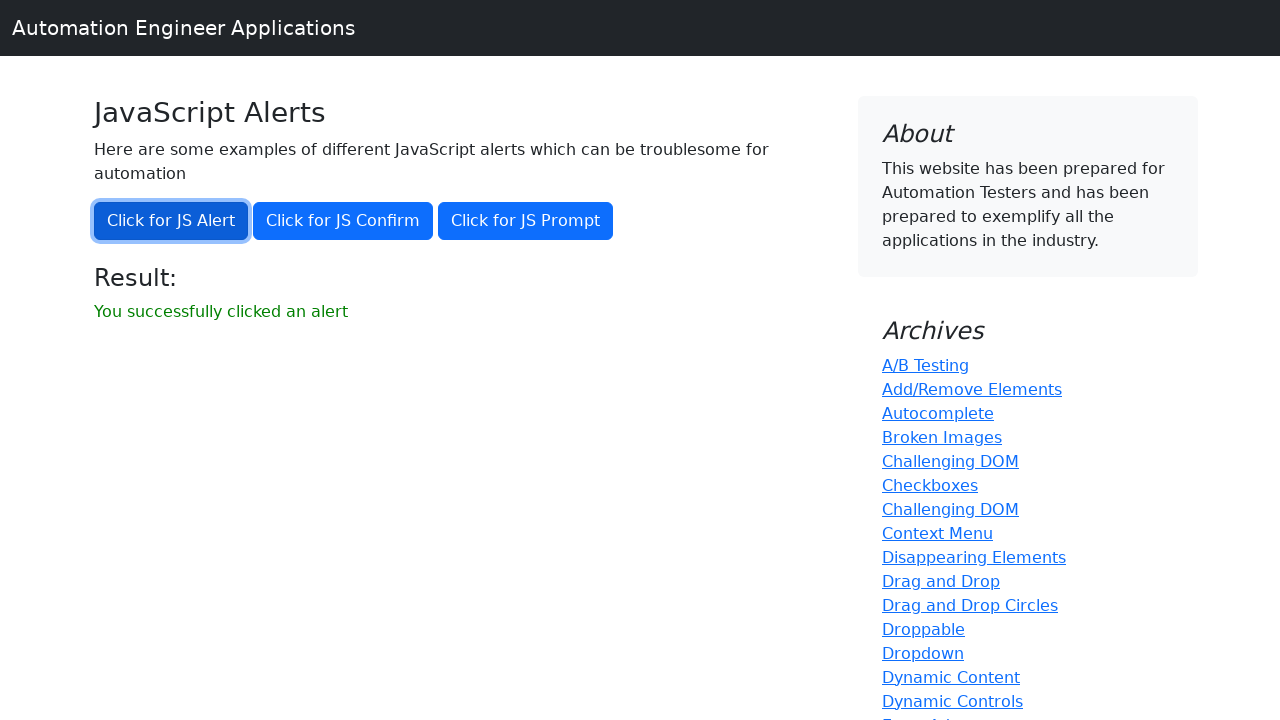

Verified result message matches expected text: 'You successfully clicked an alert'
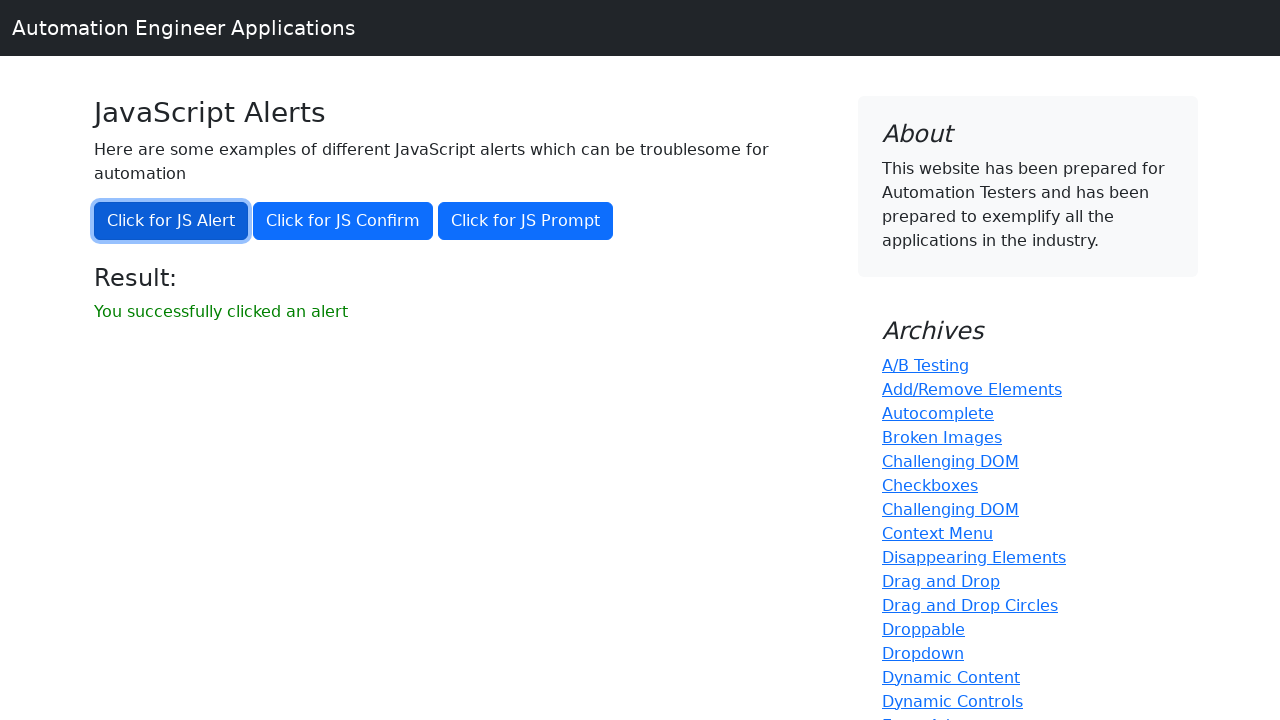

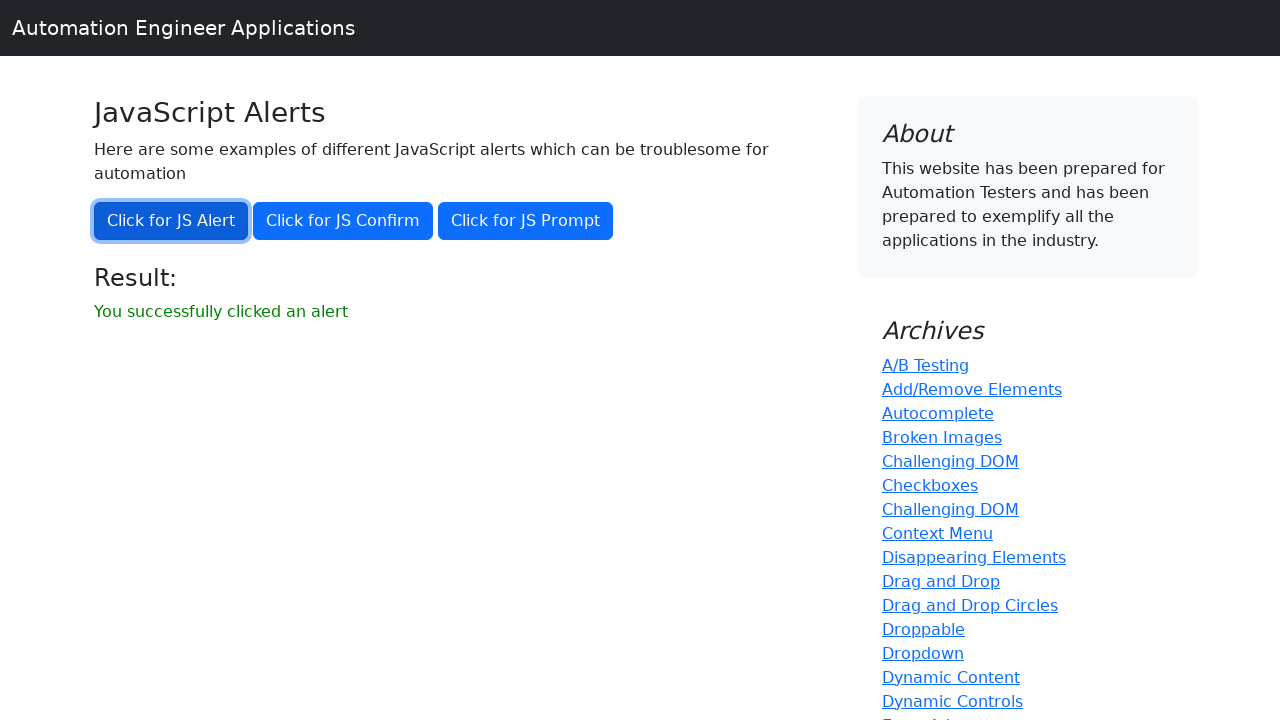